Tests dynamic page loading by clicking a Start button and waiting for the "Hello World!" finish text to appear after a loading bar completes.

Starting URL: http://the-internet.herokuapp.com/dynamic_loading/2

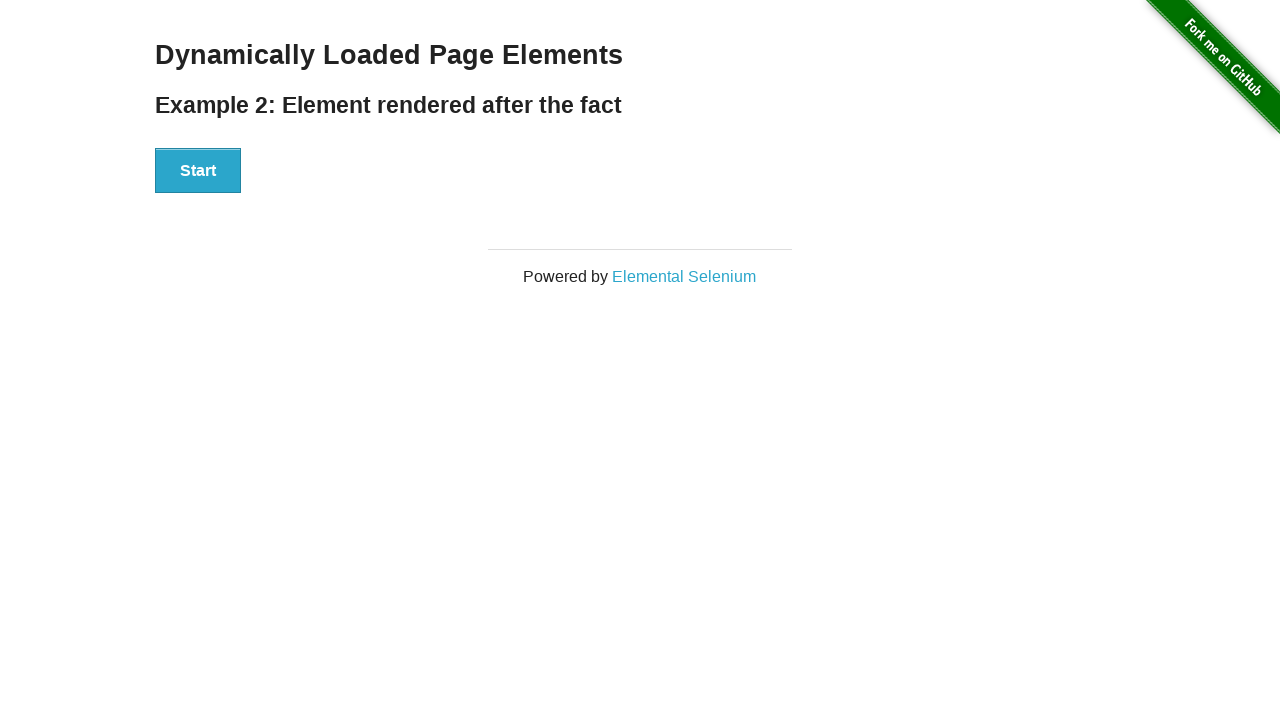

Clicked the Start button to initiate dynamic loading at (198, 171) on #start button
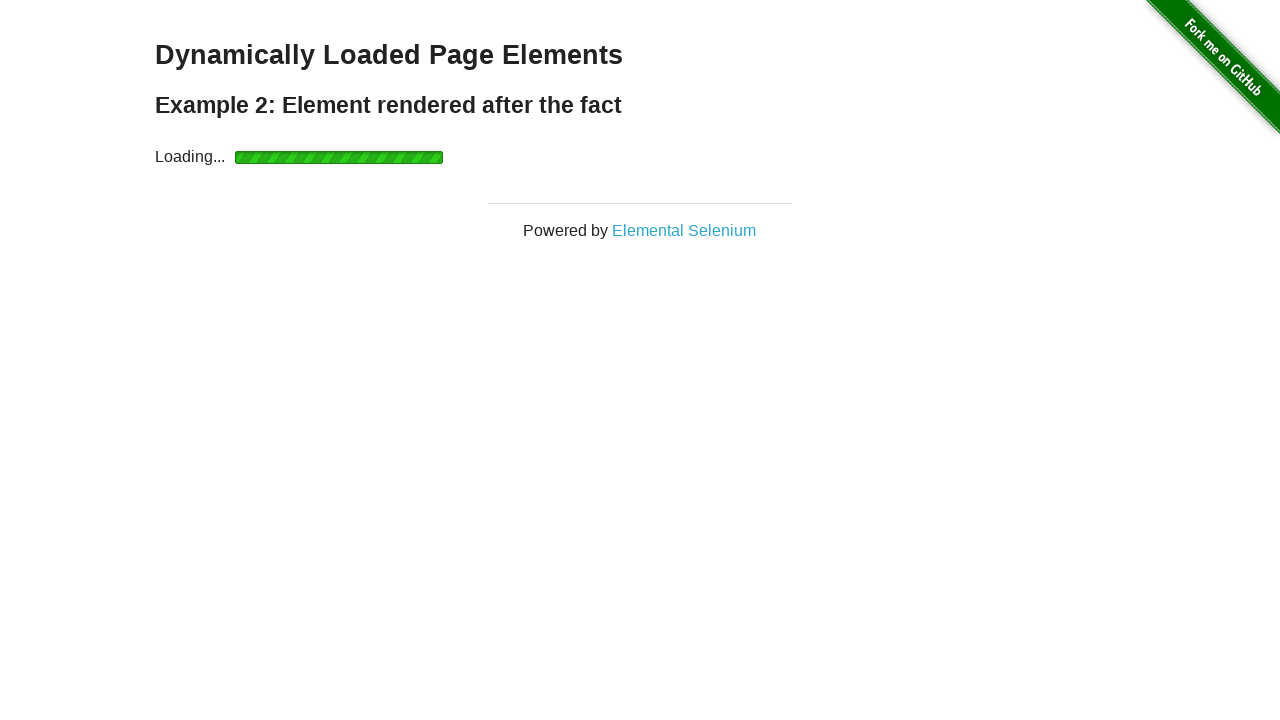

Waited for 'Hello World!' finish text to appear after loading bar completed
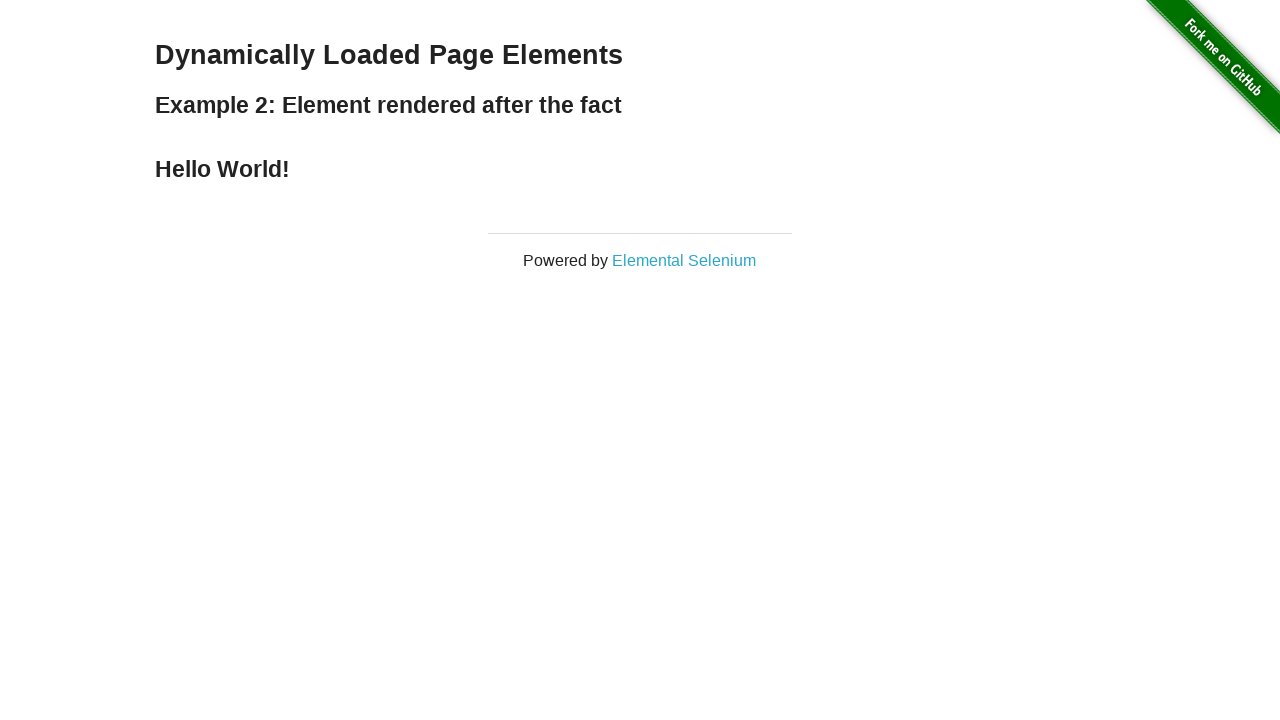

Verified that the finish element is displayed
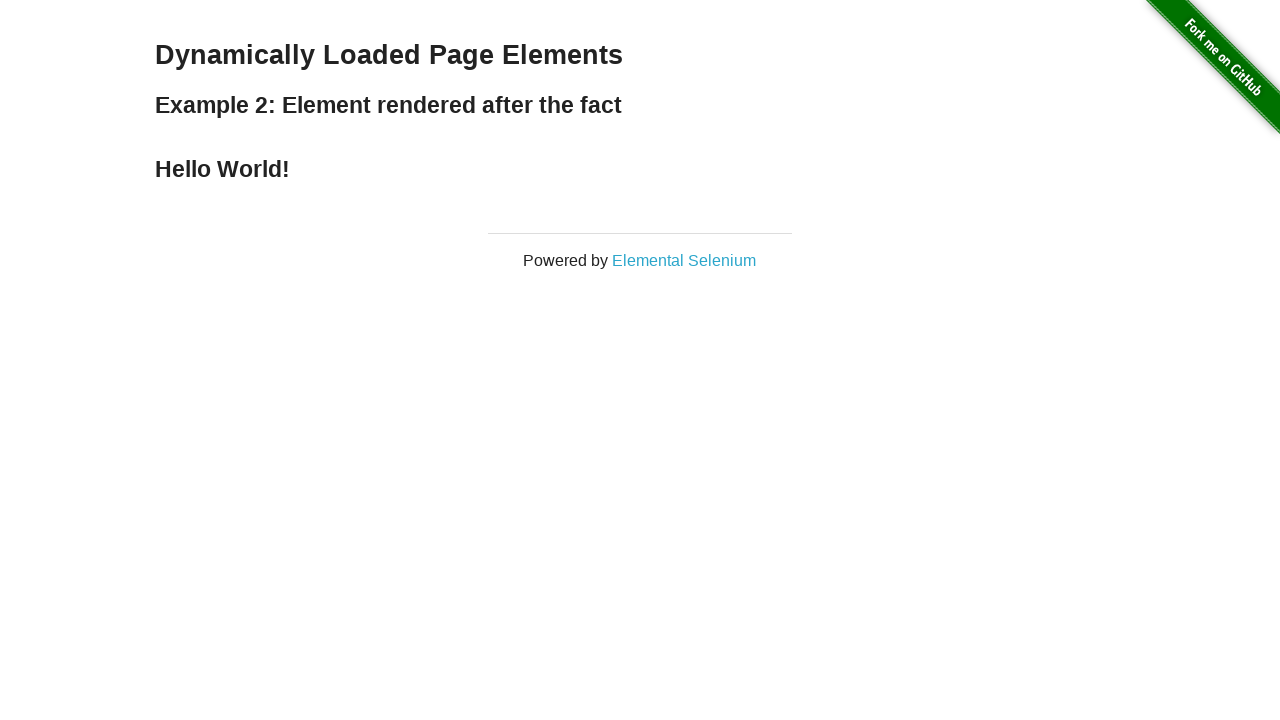

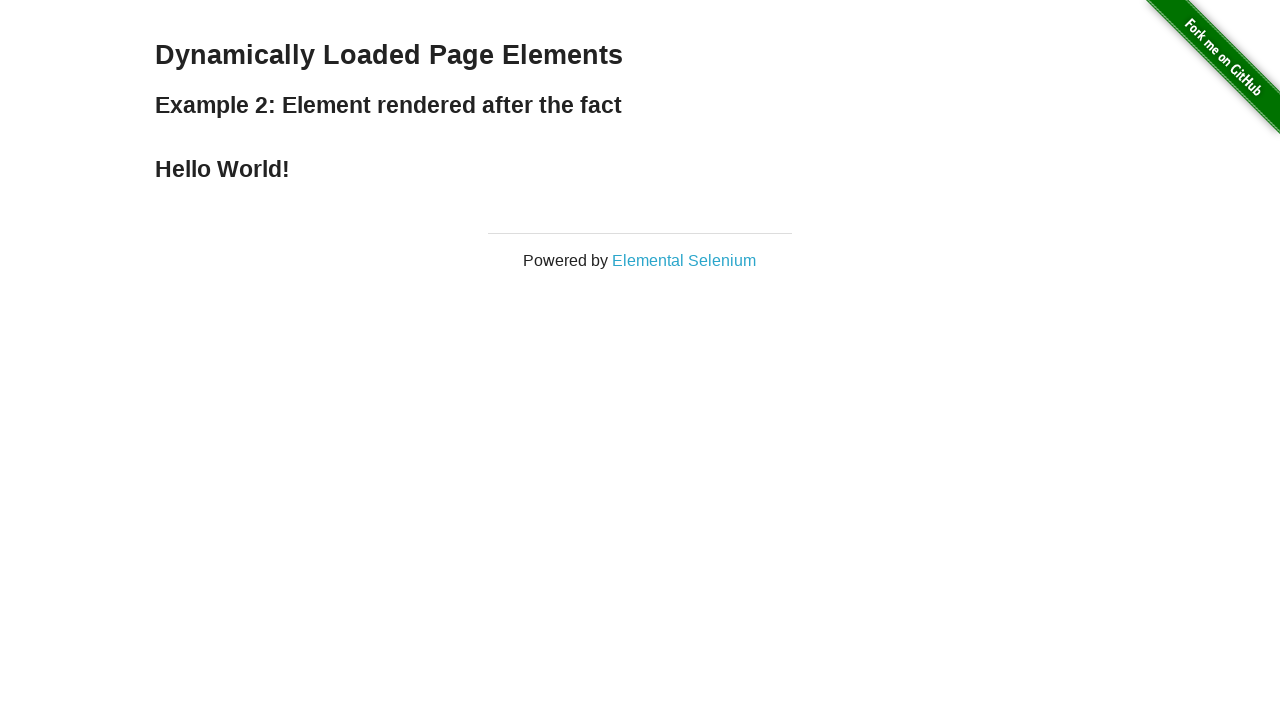